Tests dropdown select functionality by selecting options using visible text, index, and value methods on a single-select dropdown element

Starting URL: https://v1.training-support.net/selenium/selects

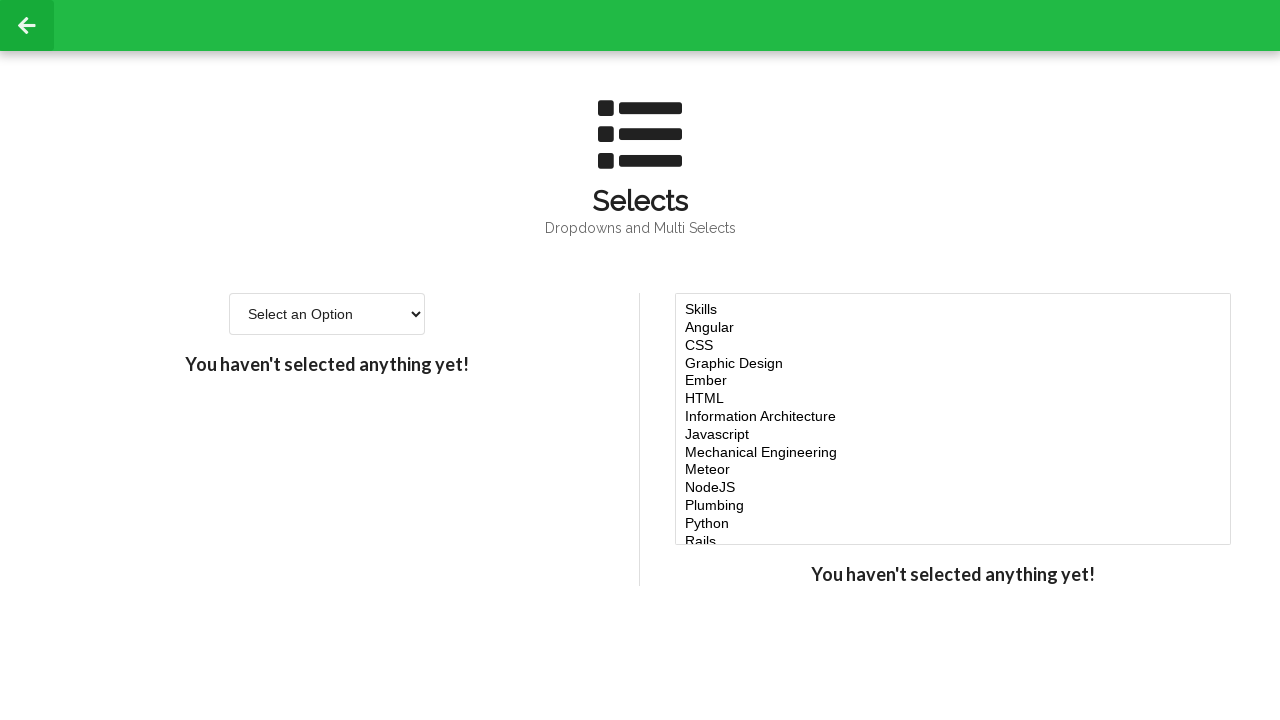

Selected 'Option 2' from dropdown using visible text on #single-select
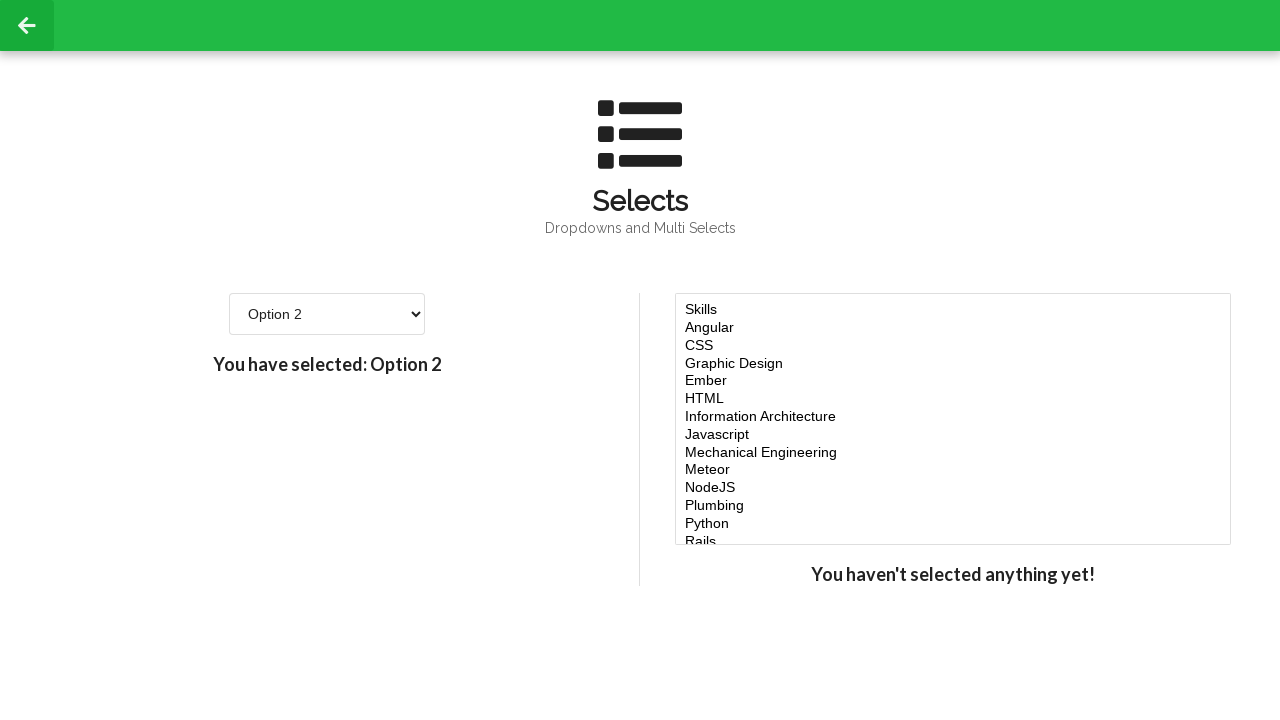

Selected option at index 3 from dropdown on #single-select
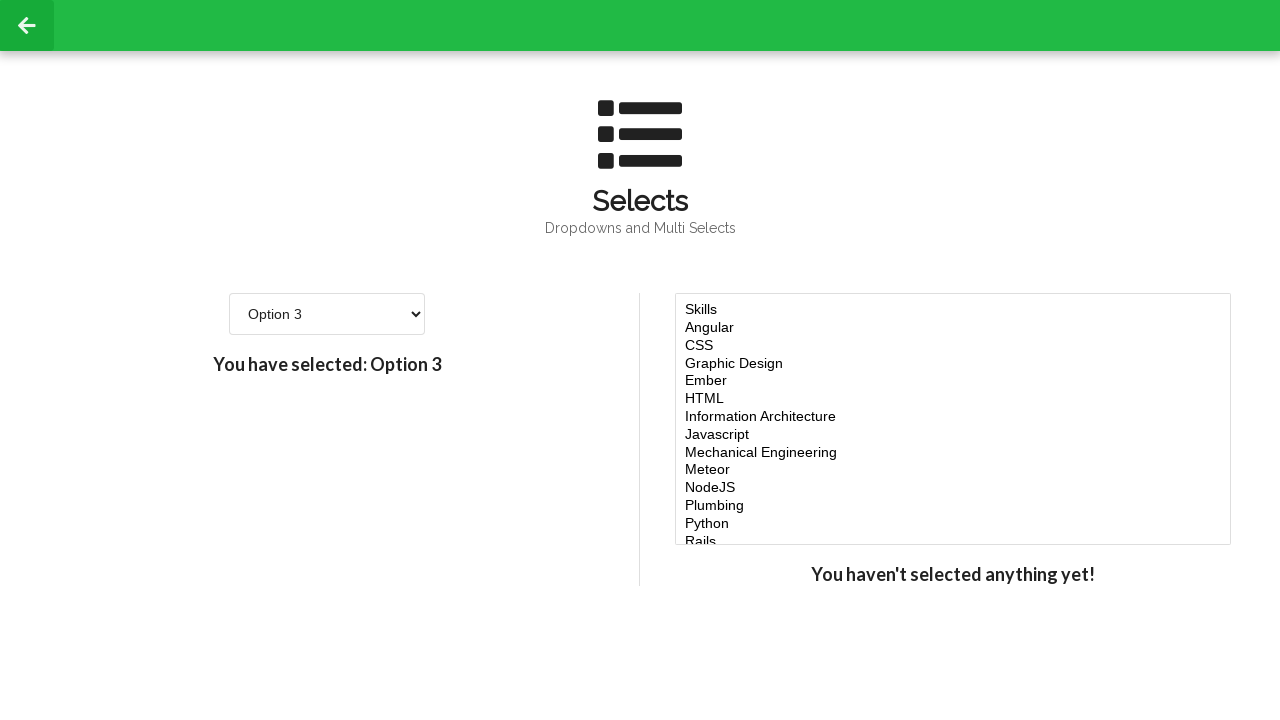

Selected option with value '4' from dropdown on #single-select
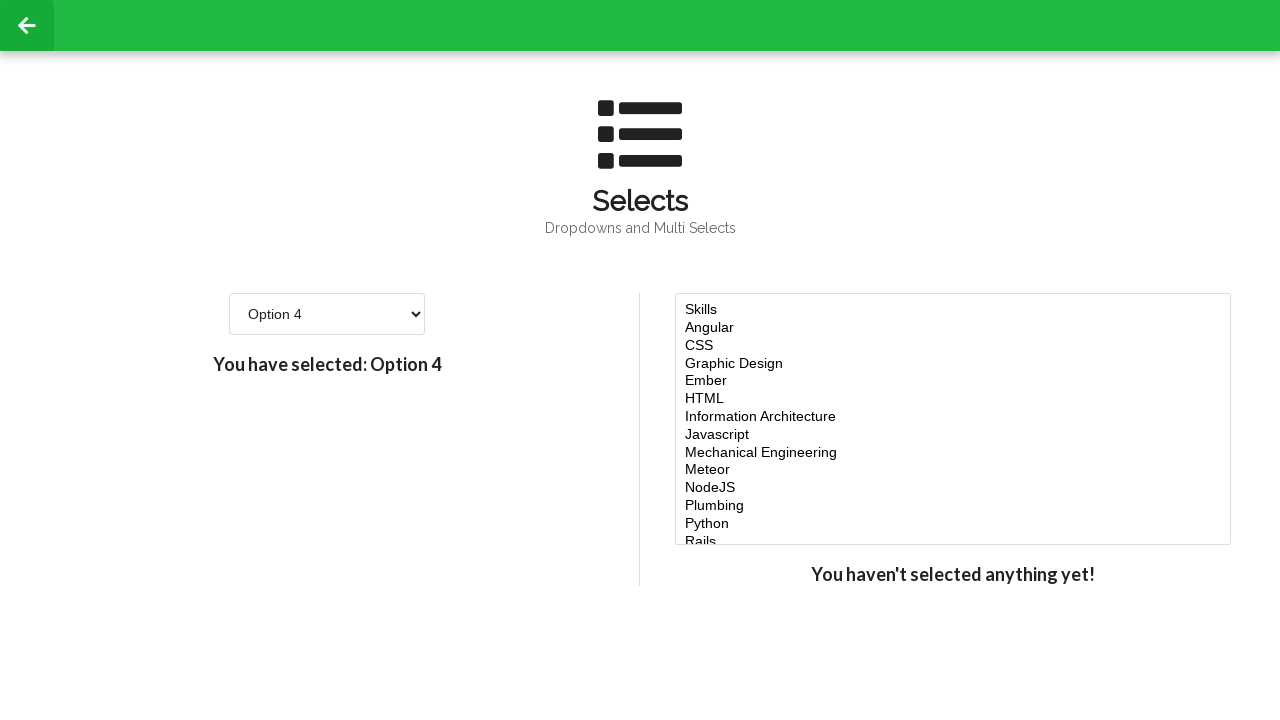

Confirmed dropdown element is present after final selection
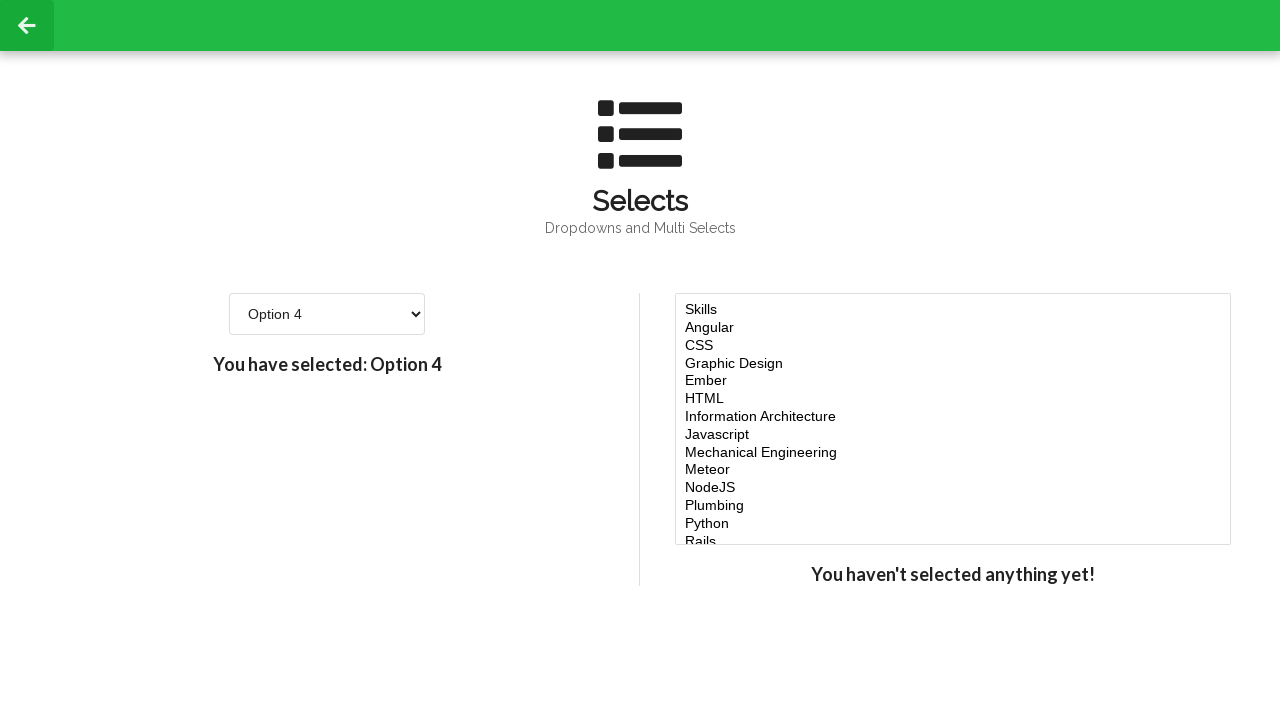

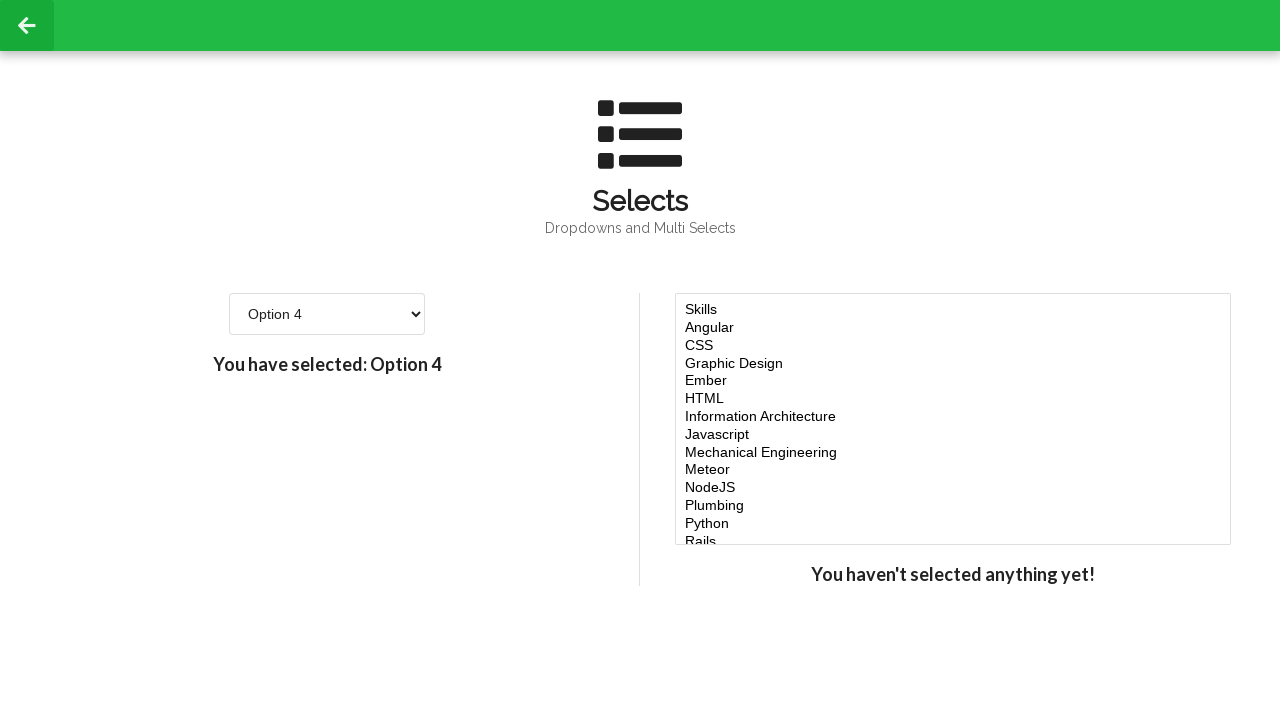